Tests checkbox functionality by expanding a section and checking all unchecked checkboxes on a W3C ARIA practices example page

Starting URL: https://www.w3.org/TR/2019/NOTE-wai-aria-practices-1.1-20190814/examples/checkbox/checkbox-1/checkbox-1.html

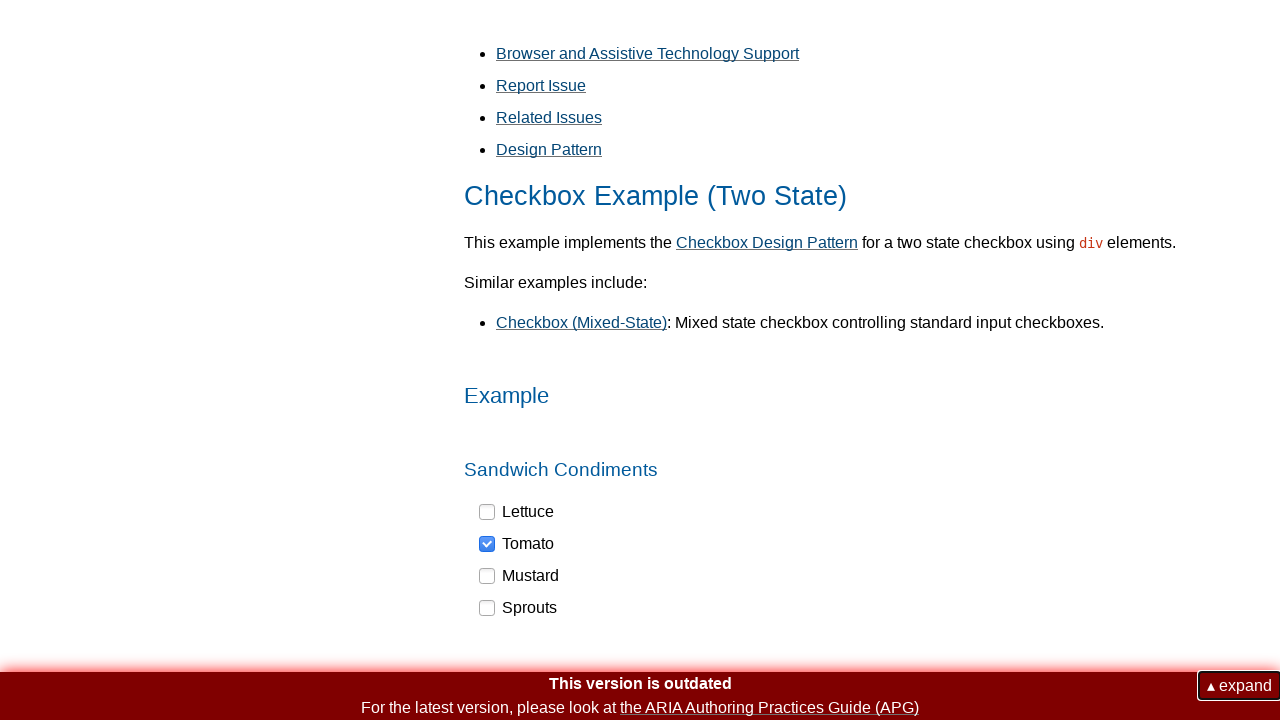

Navigated to W3C ARIA practices checkbox example page
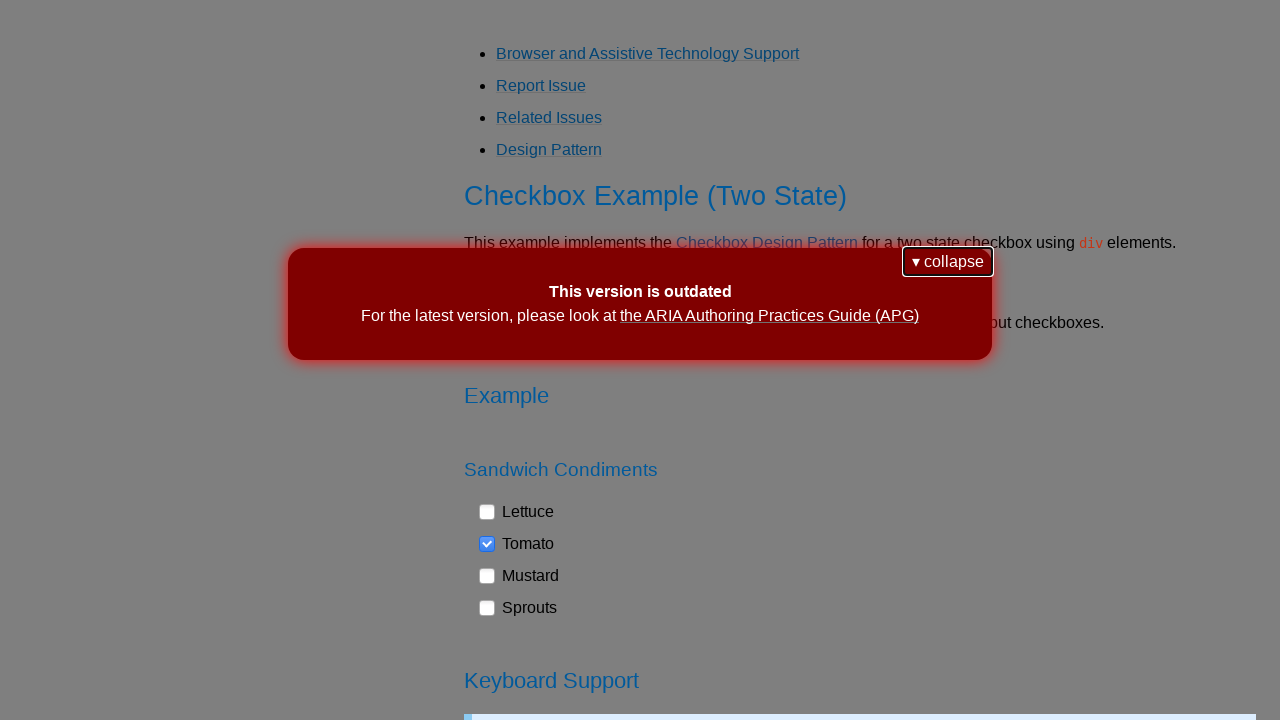

Clicked expand button to expand checkbox section at (948, 262) on button
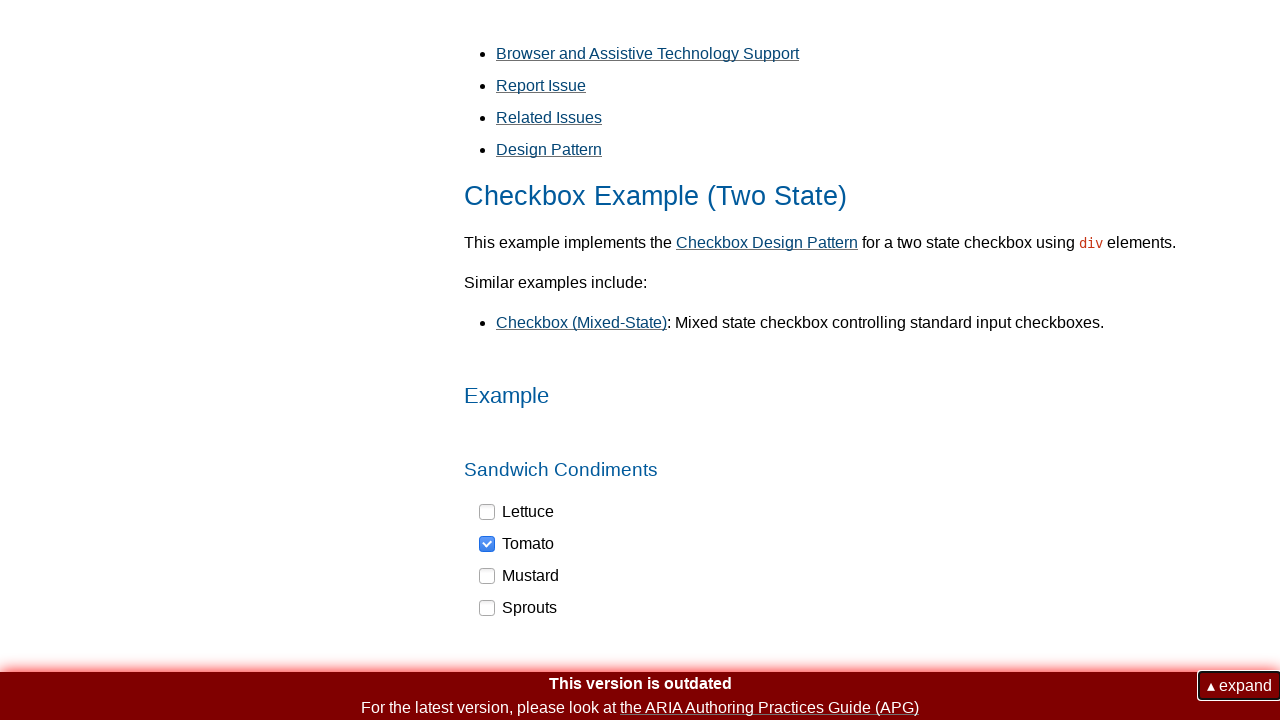

Waited for section to expand
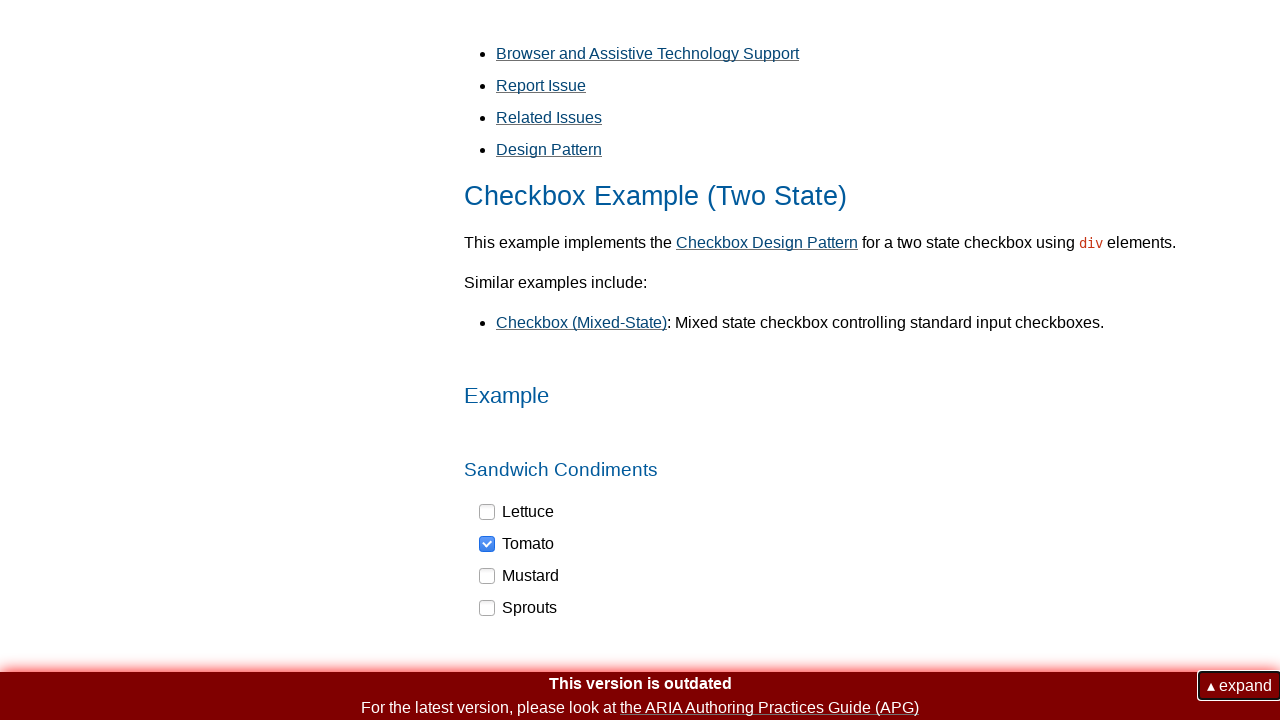

Found 4 checkboxes on the page
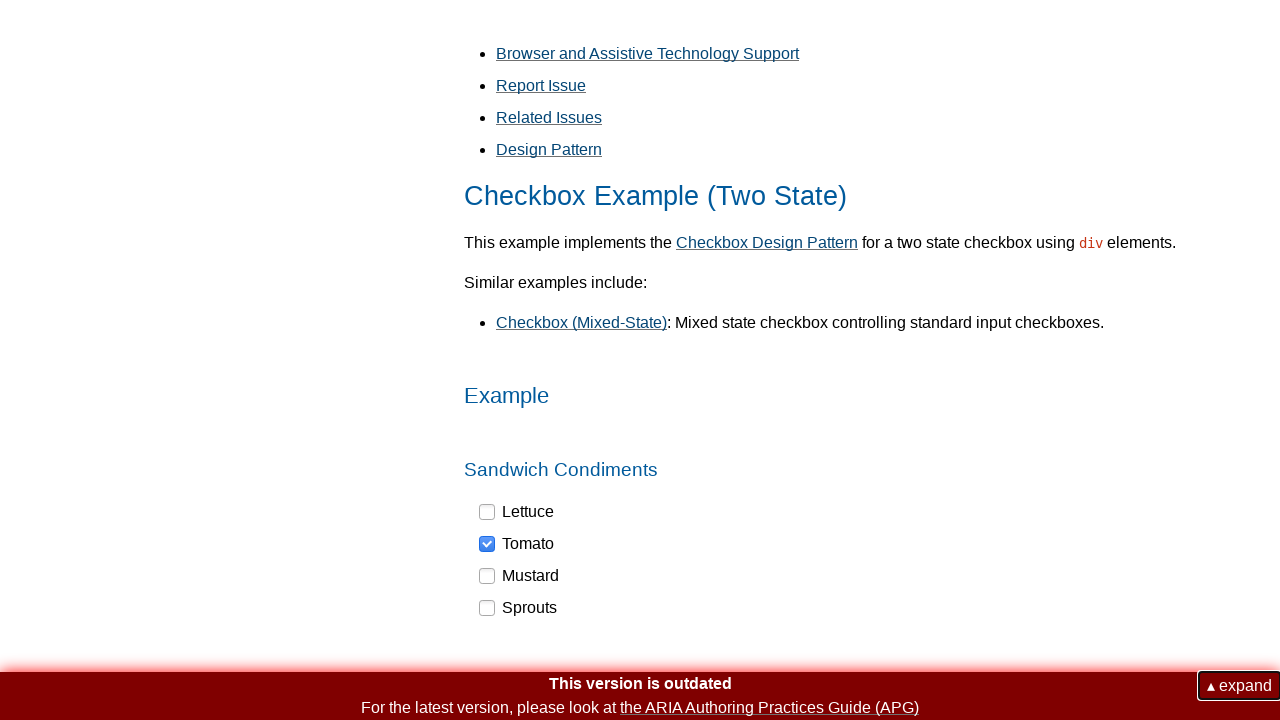

Clicked an unchecked checkbox to check it
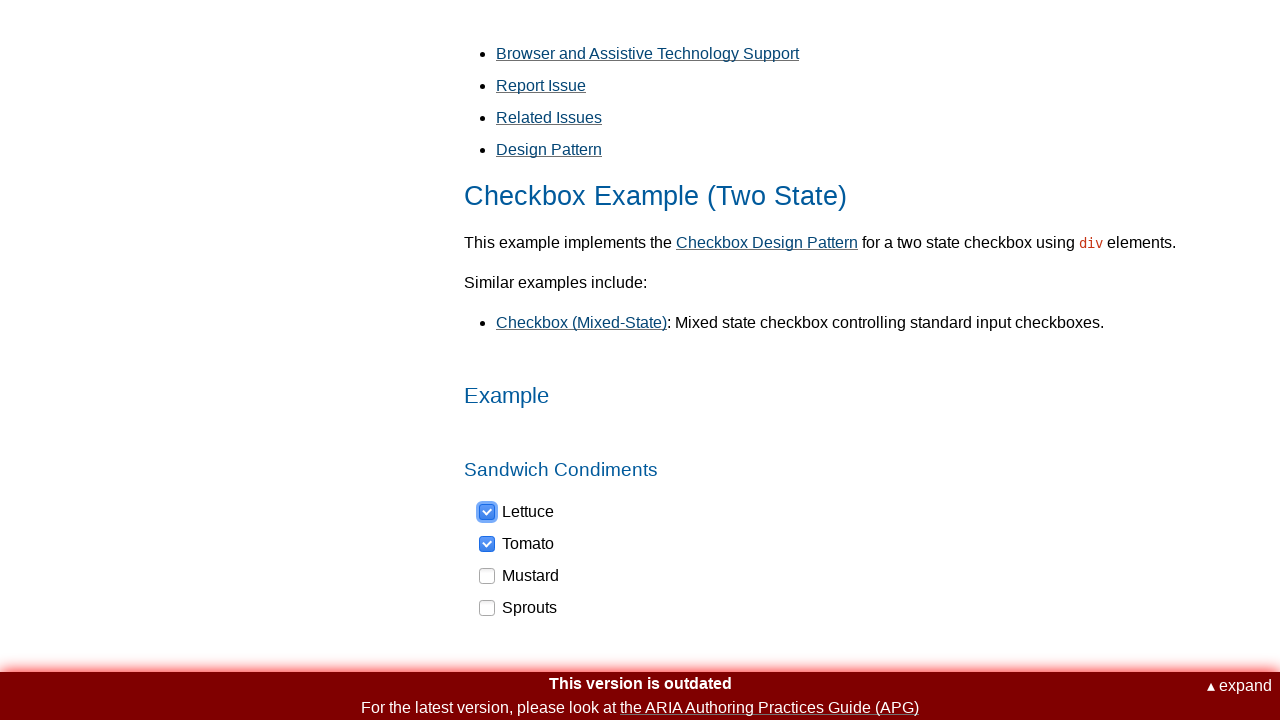

Waited for checkbox state to update
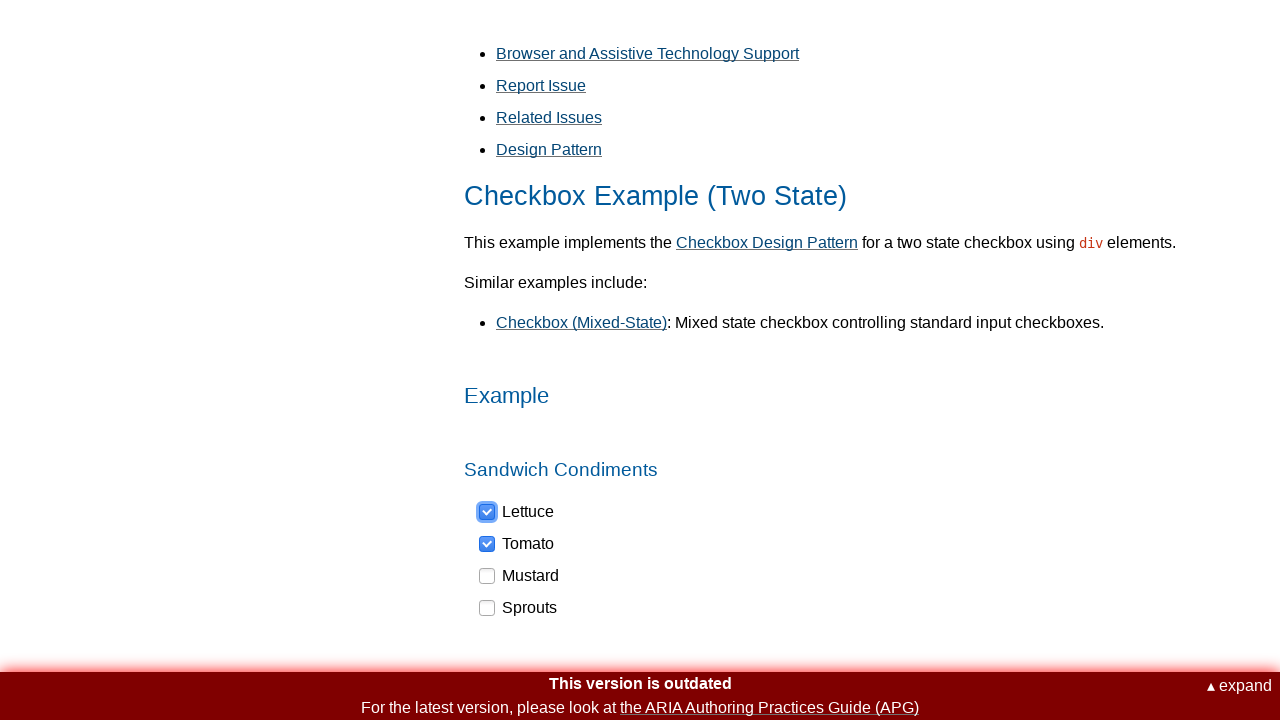

Clicked an unchecked checkbox to check it
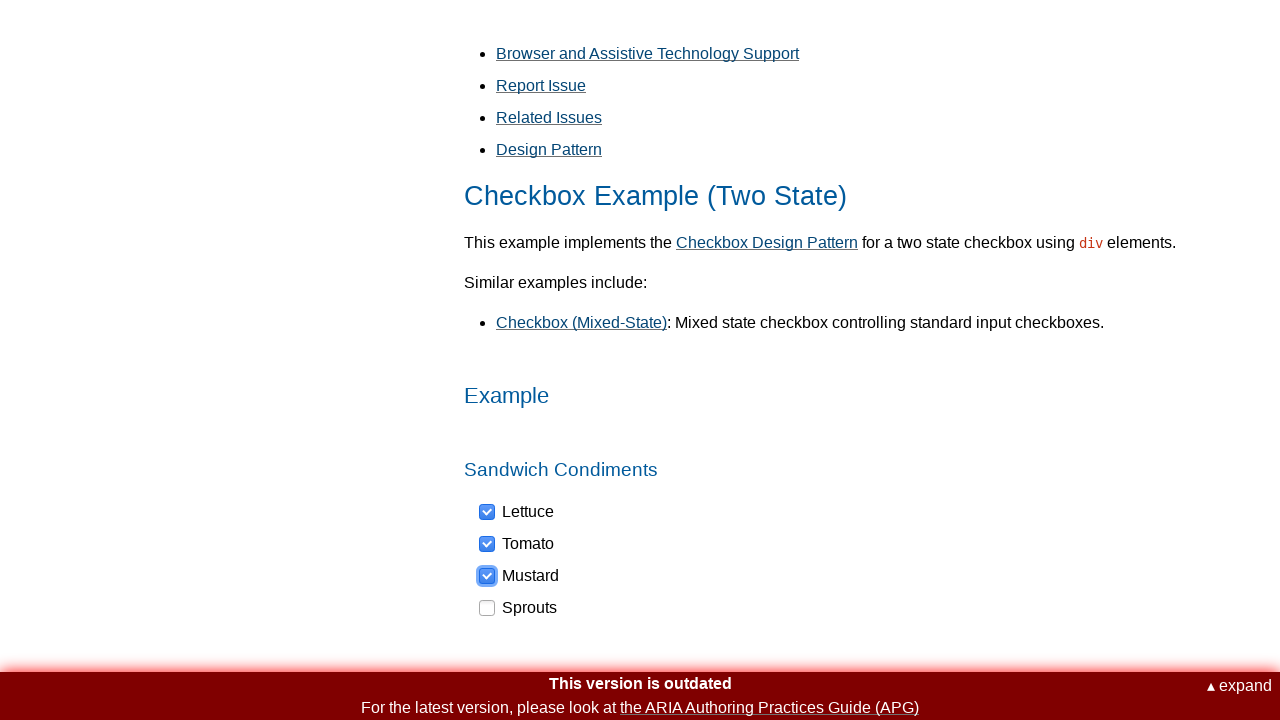

Waited for checkbox state to update
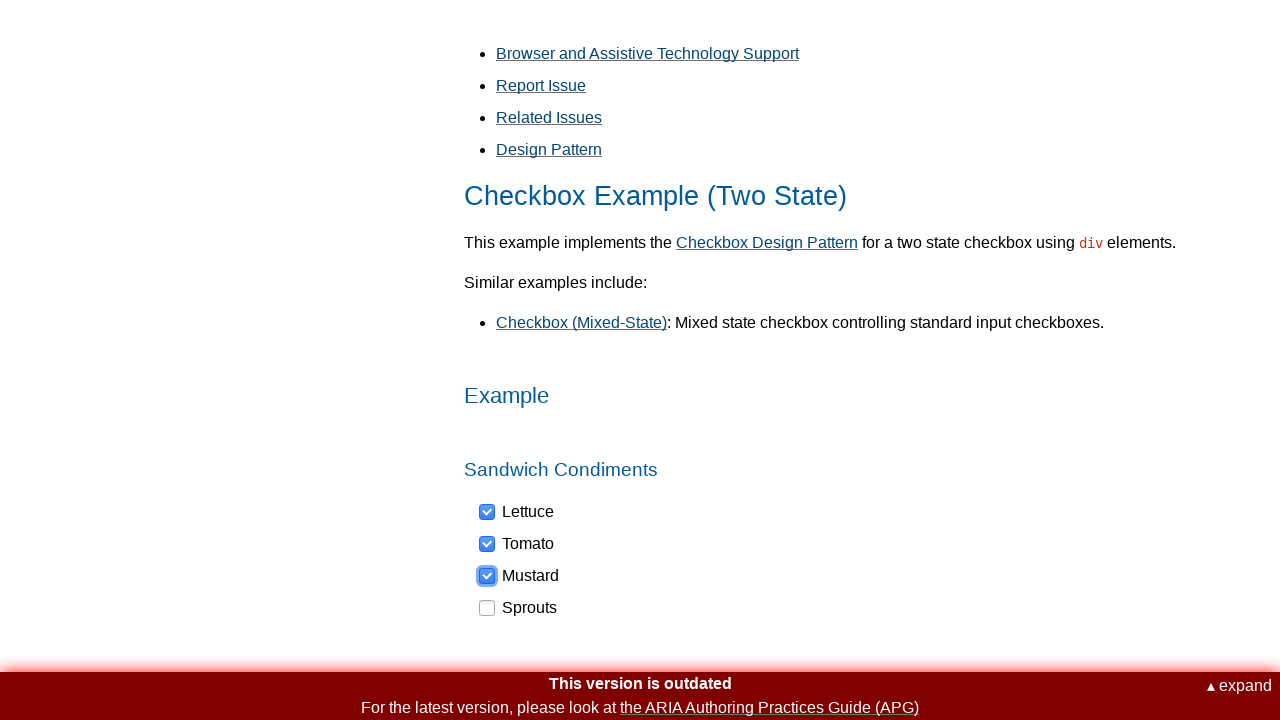

Clicked an unchecked checkbox to check it
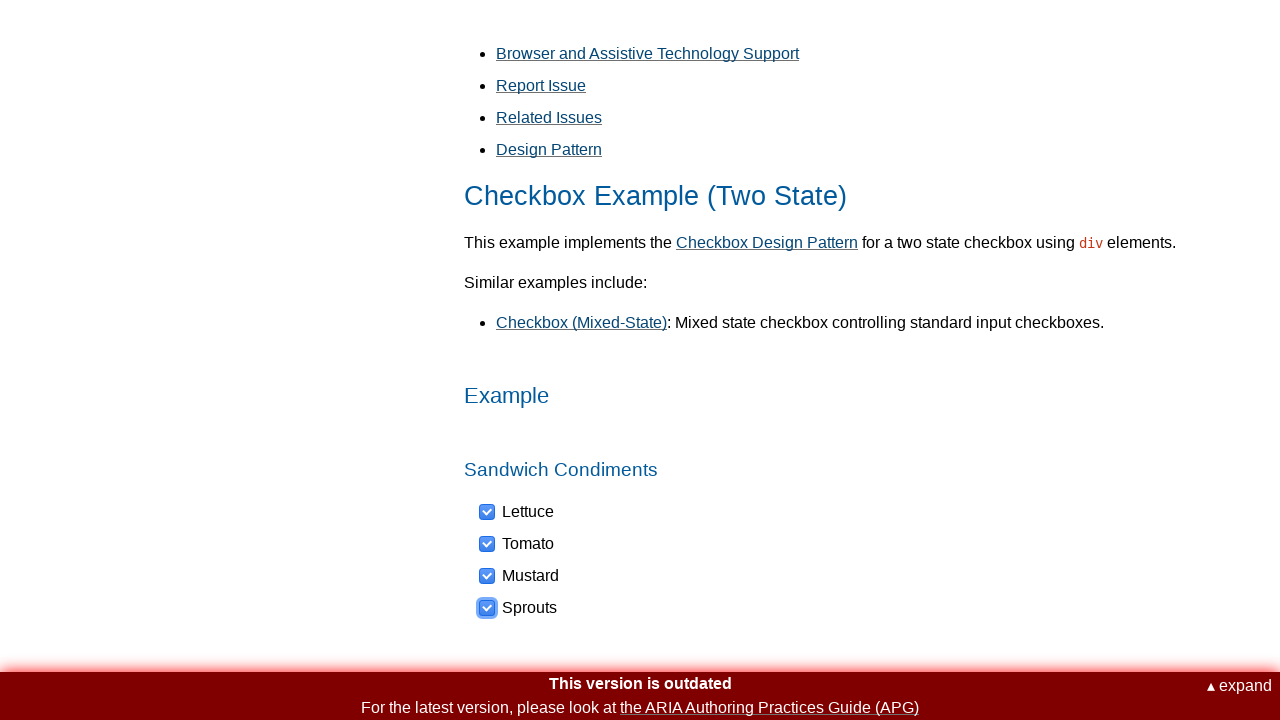

Waited for checkbox state to update
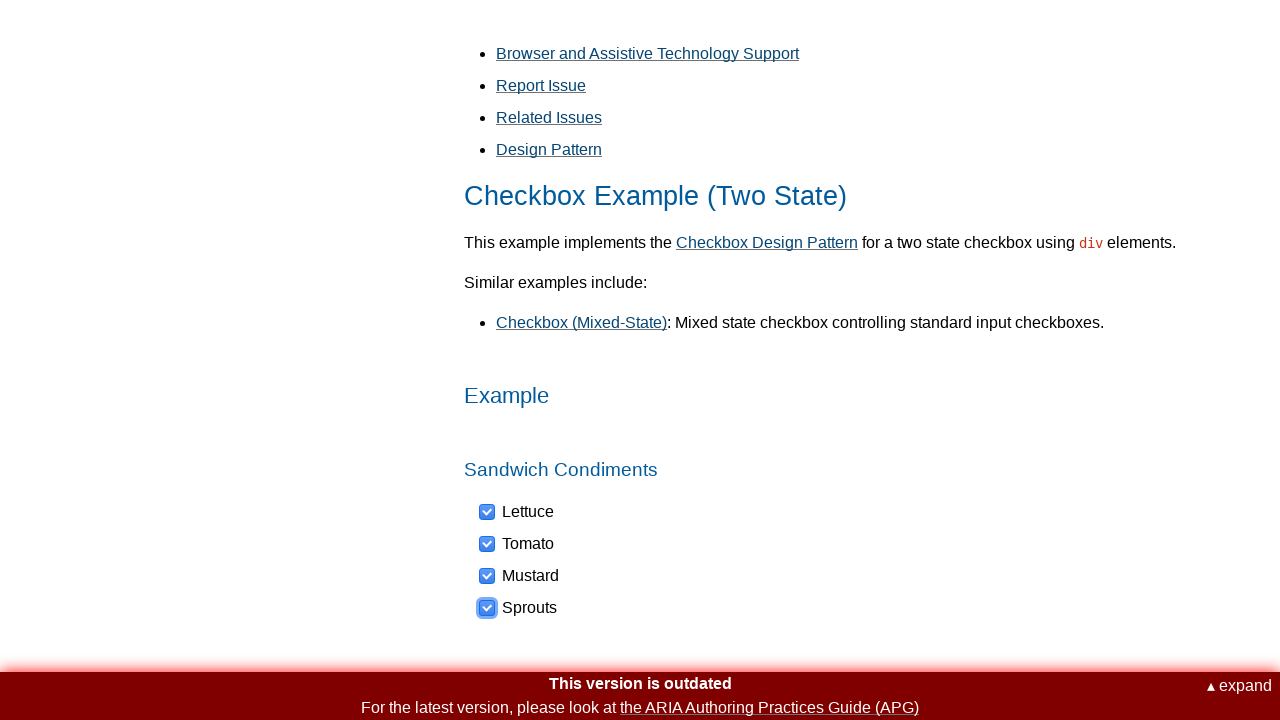

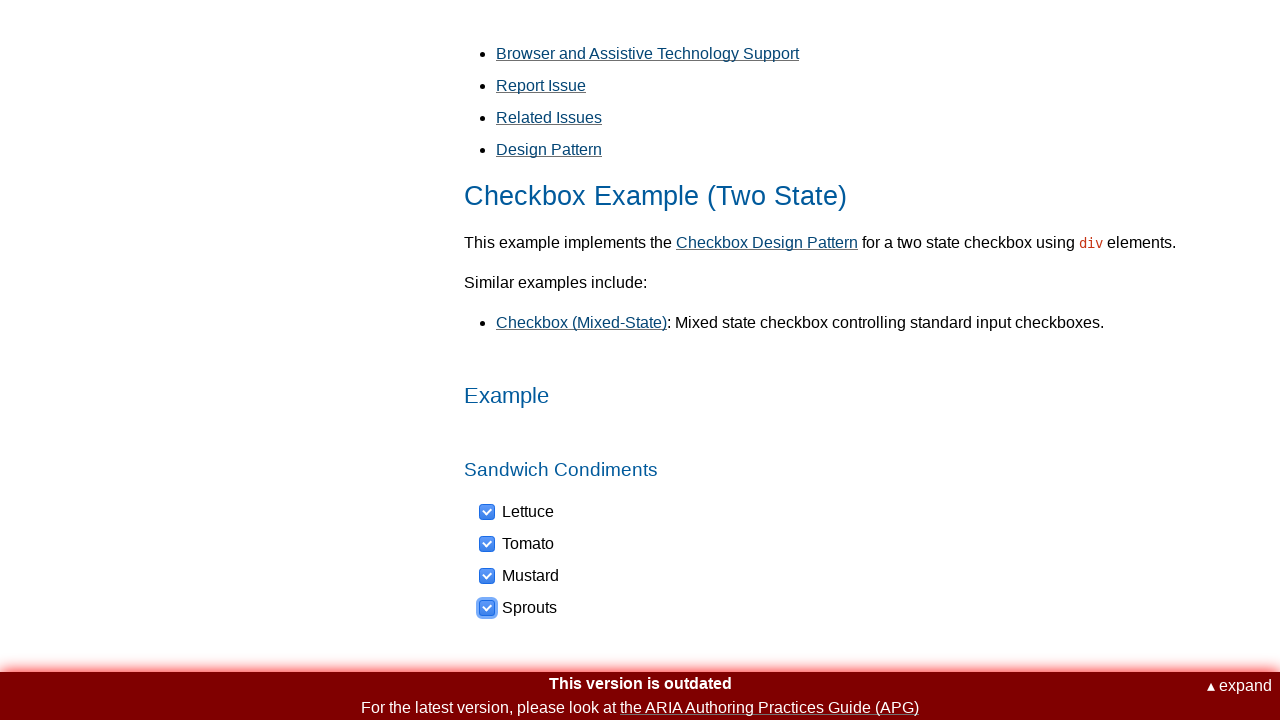